Tests that the home page displays the expected title/description text about investing in verified invoices with 10-14% returns.

Starting URL: https://tredplus.com/

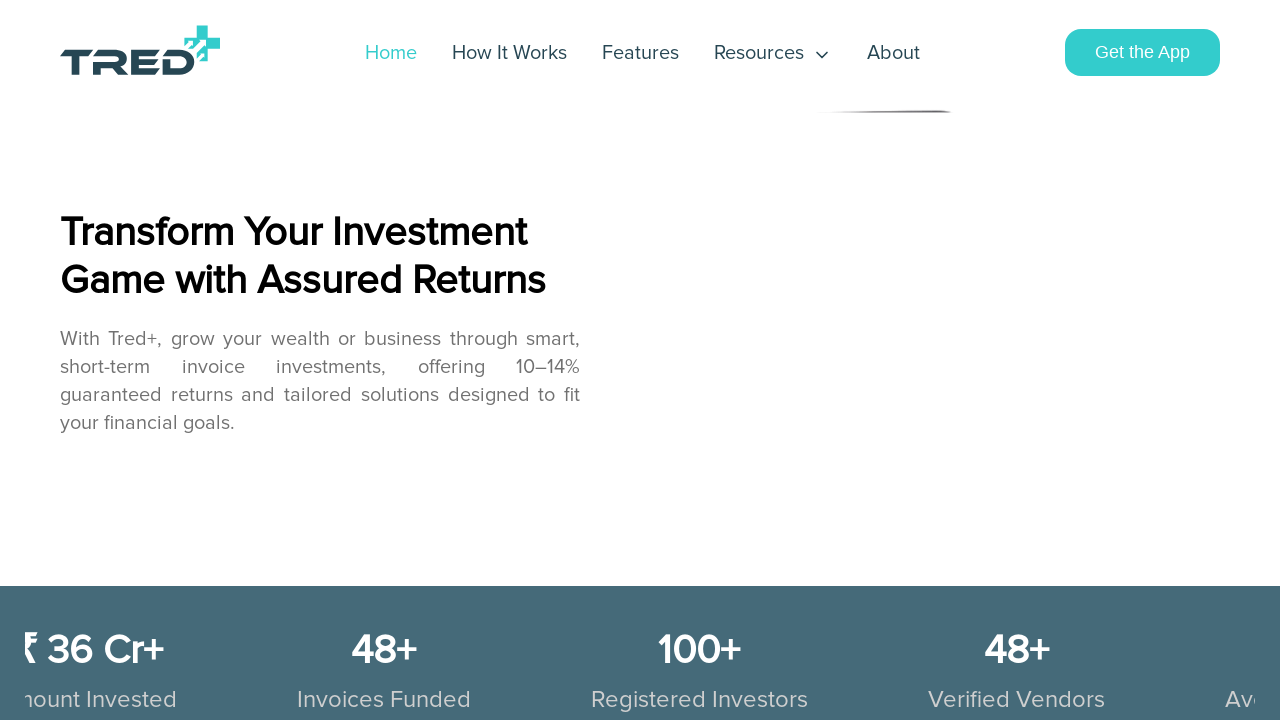

Clicked Home button to navigate to home page at (140, 52) on a:has-text('Home'), [href='/'], nav a:first-child
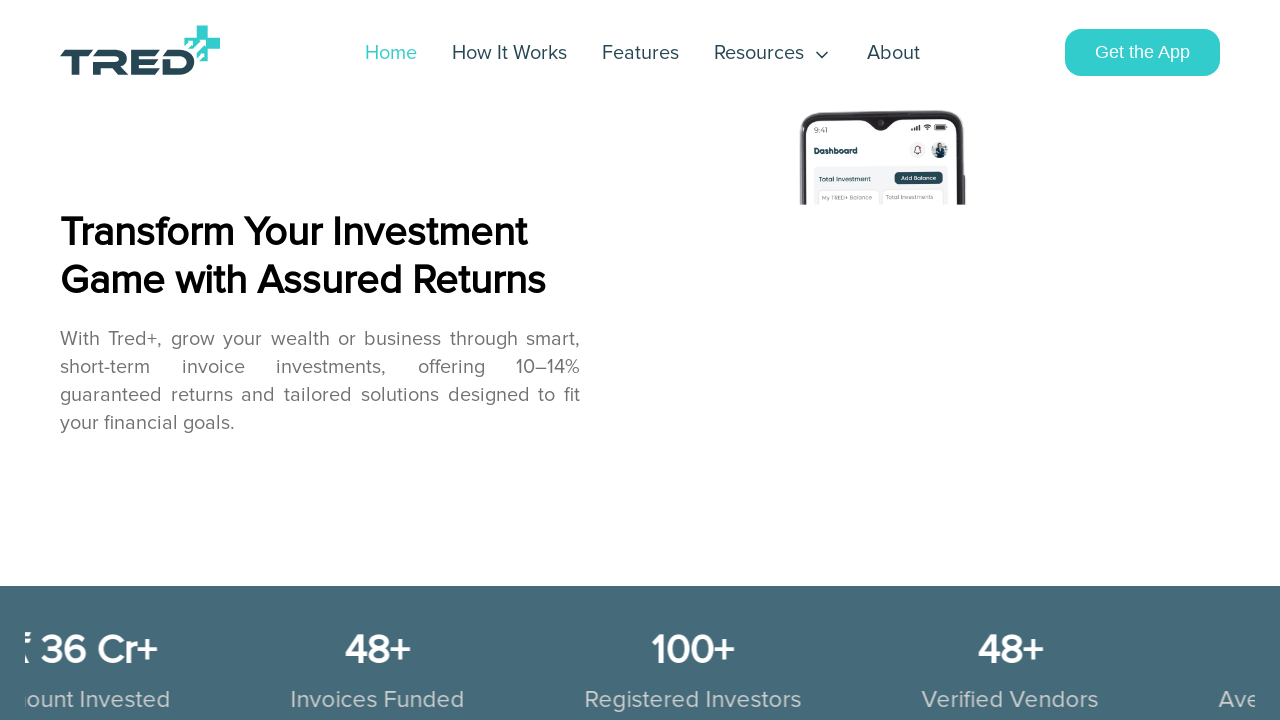

Waited for page to reach network idle state
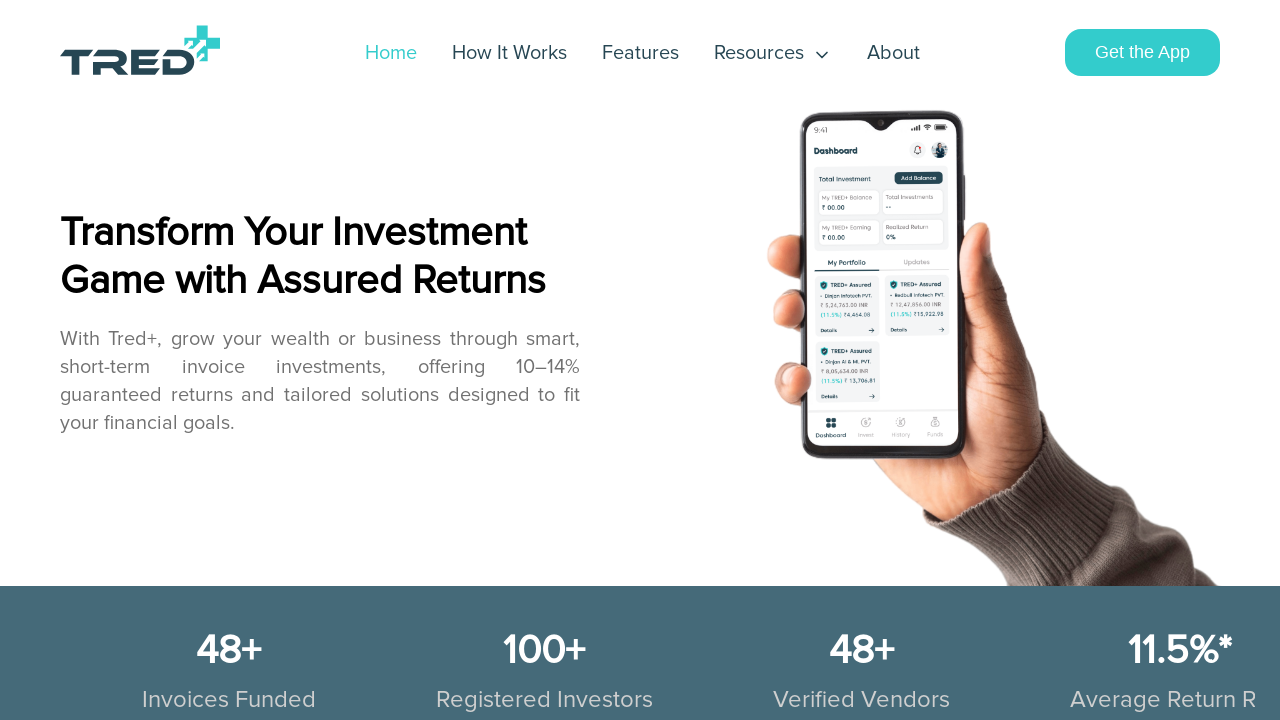

Verified home page displays expected title text about investing in verified invoices with 10-14% returns
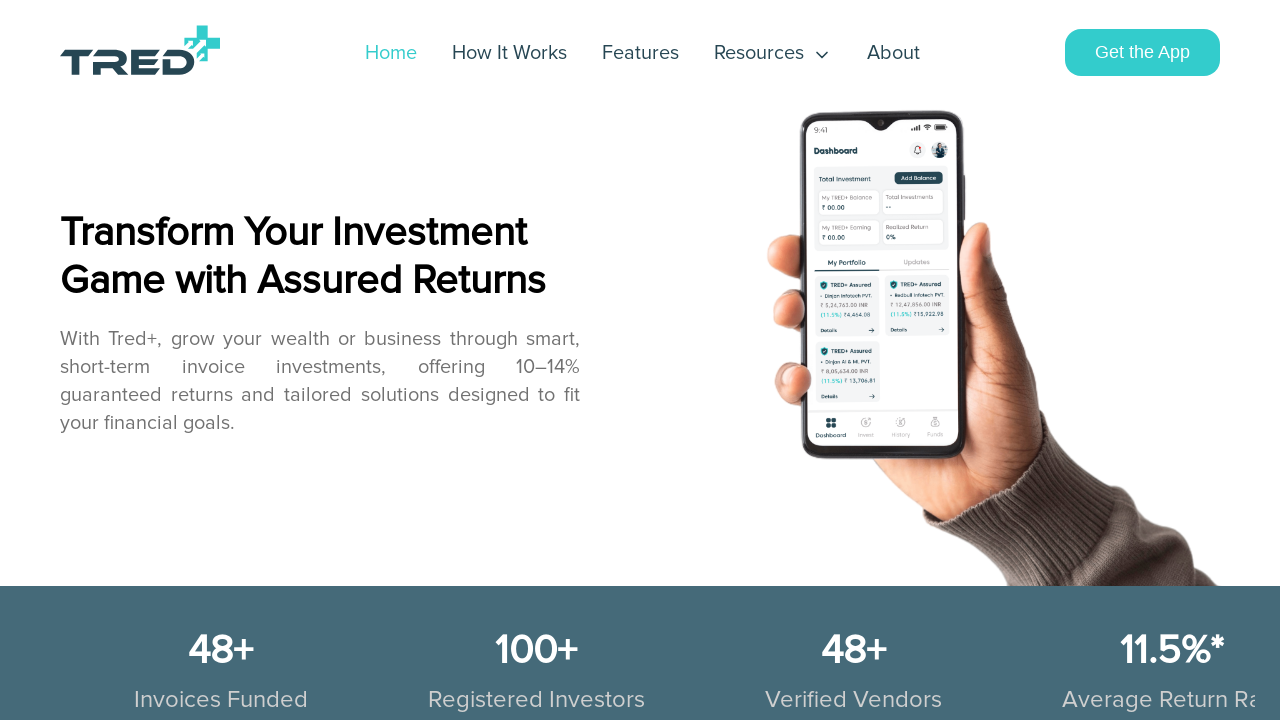

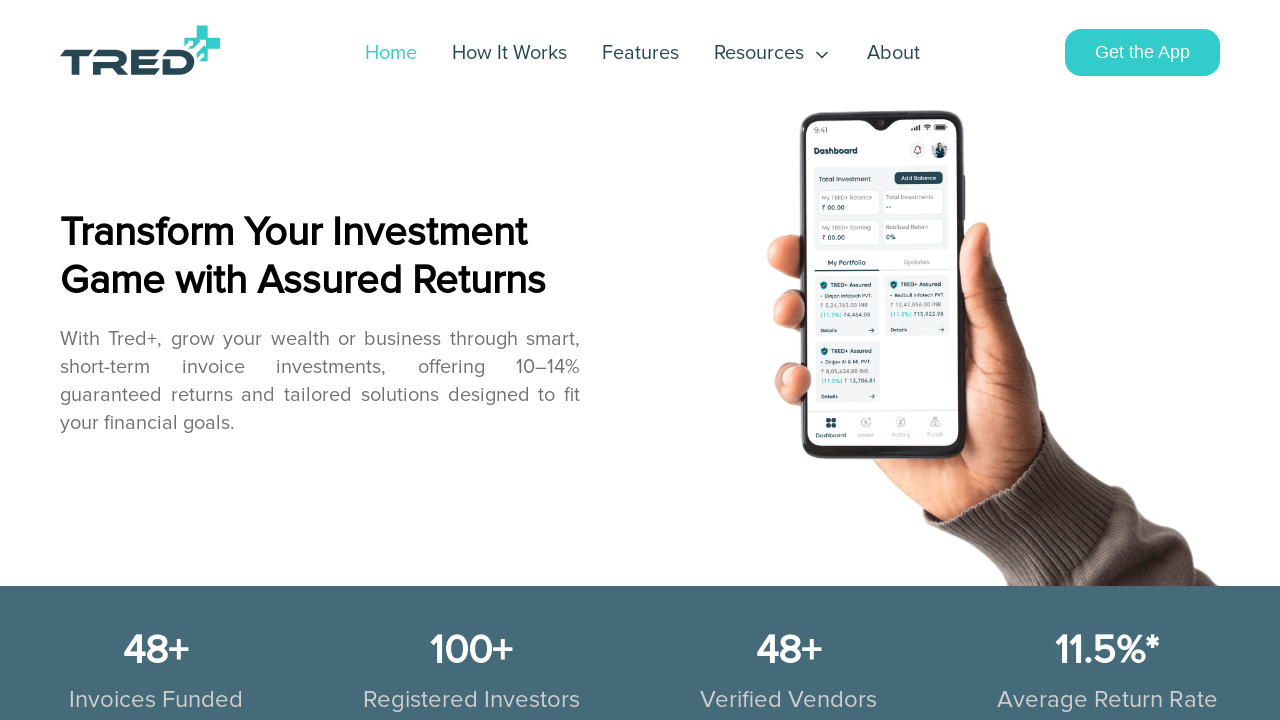